Tests hotel search functionality on a travel website by navigating to the hotel section and filling in search filters including hotel name, city, and price range

Starting URL: https://travelix-final-web.vercel.app/

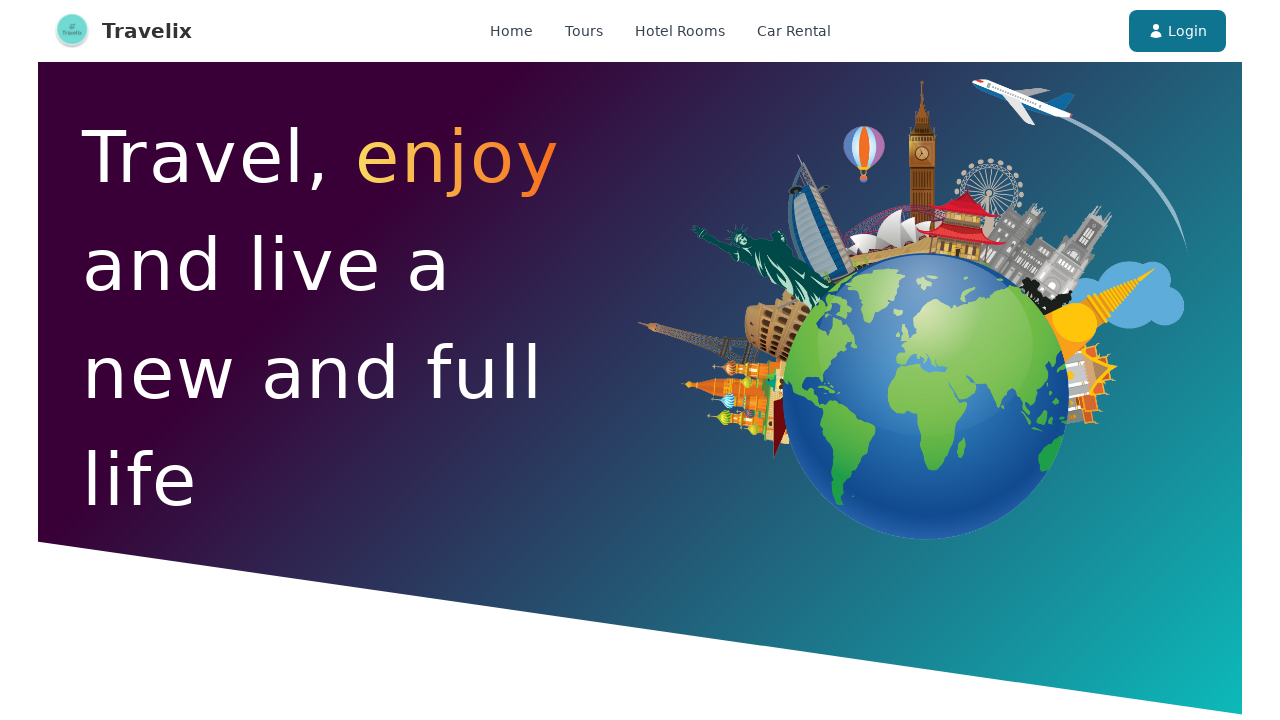

Clicked on hotel navigation button at (680, 31) on a[href='/hotel']
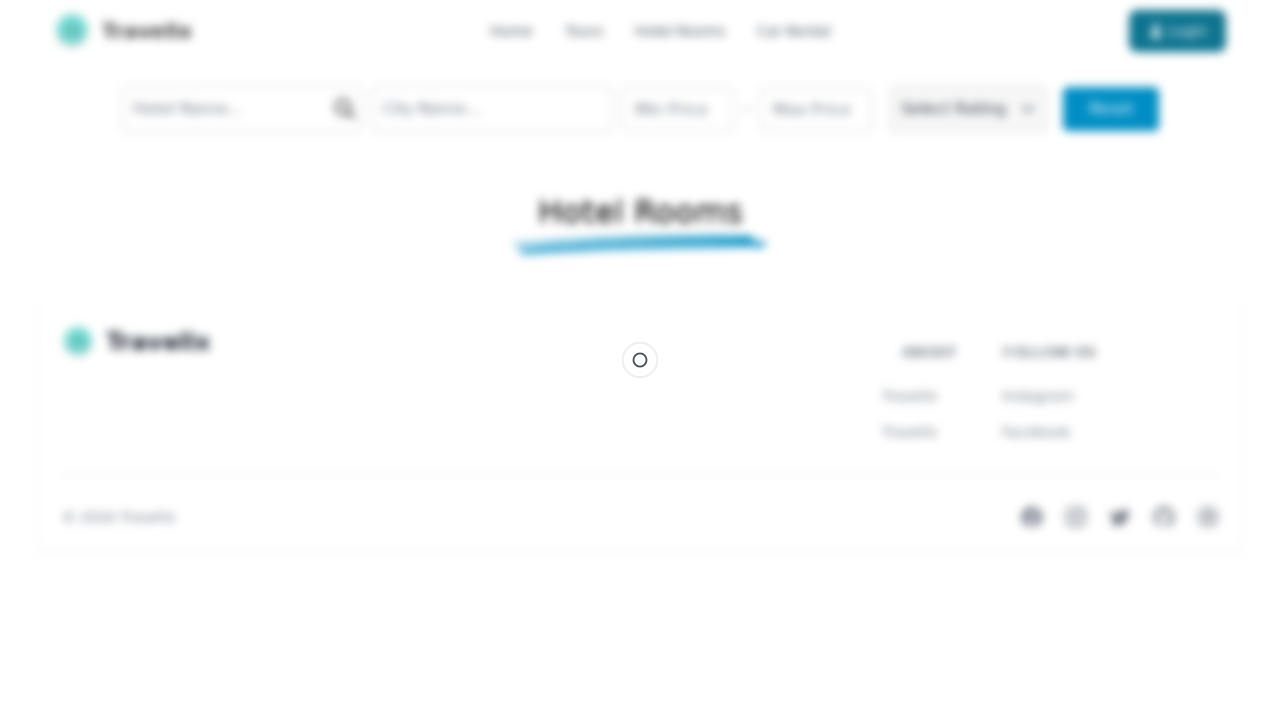

Filled hotel name search field with 'Grand' on input[placeholder='Hotel Name...']
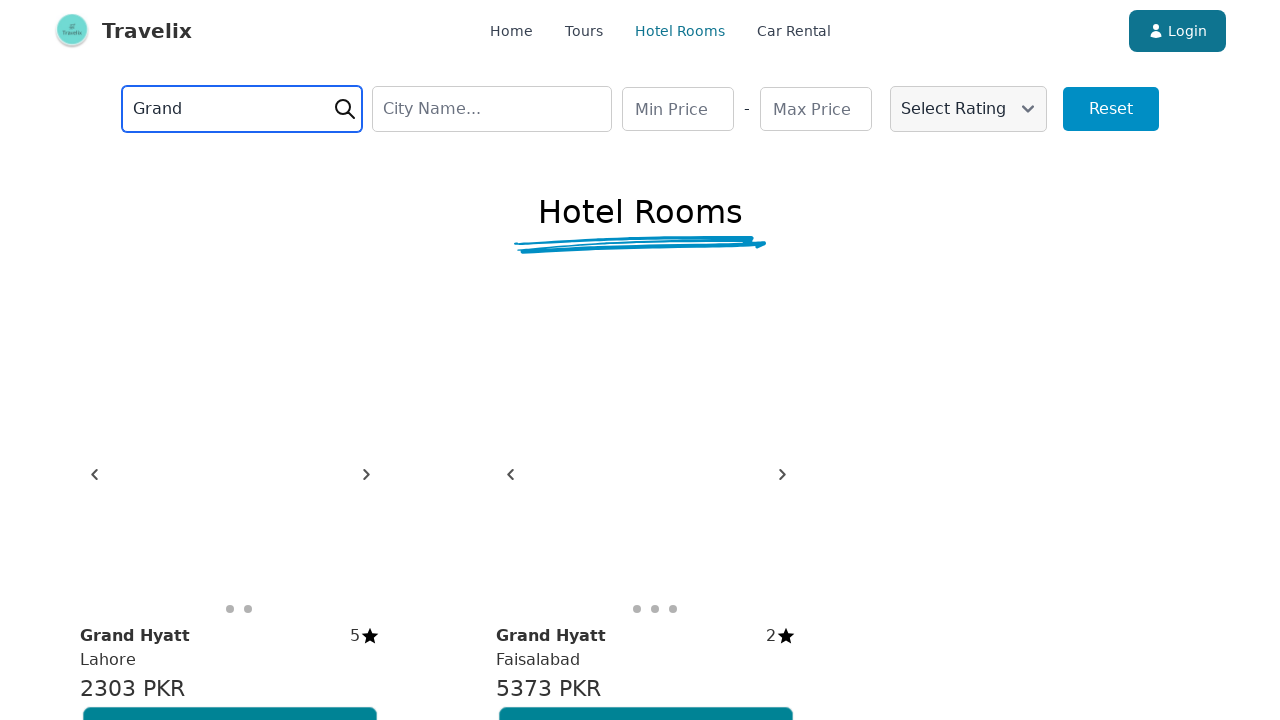

Filled city name search field with 'Lahore' on input[placeholder='City Name...']
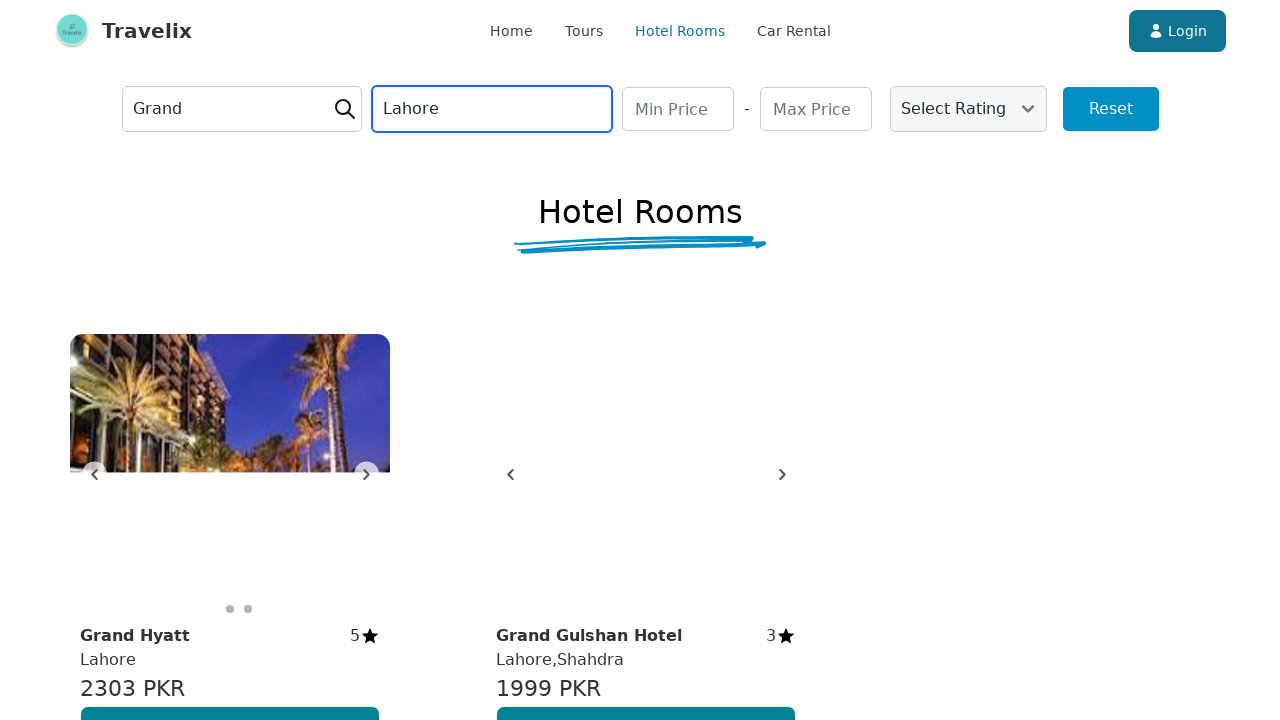

Filled minimum price filter with '10000' on input[placeholder='Min Price']
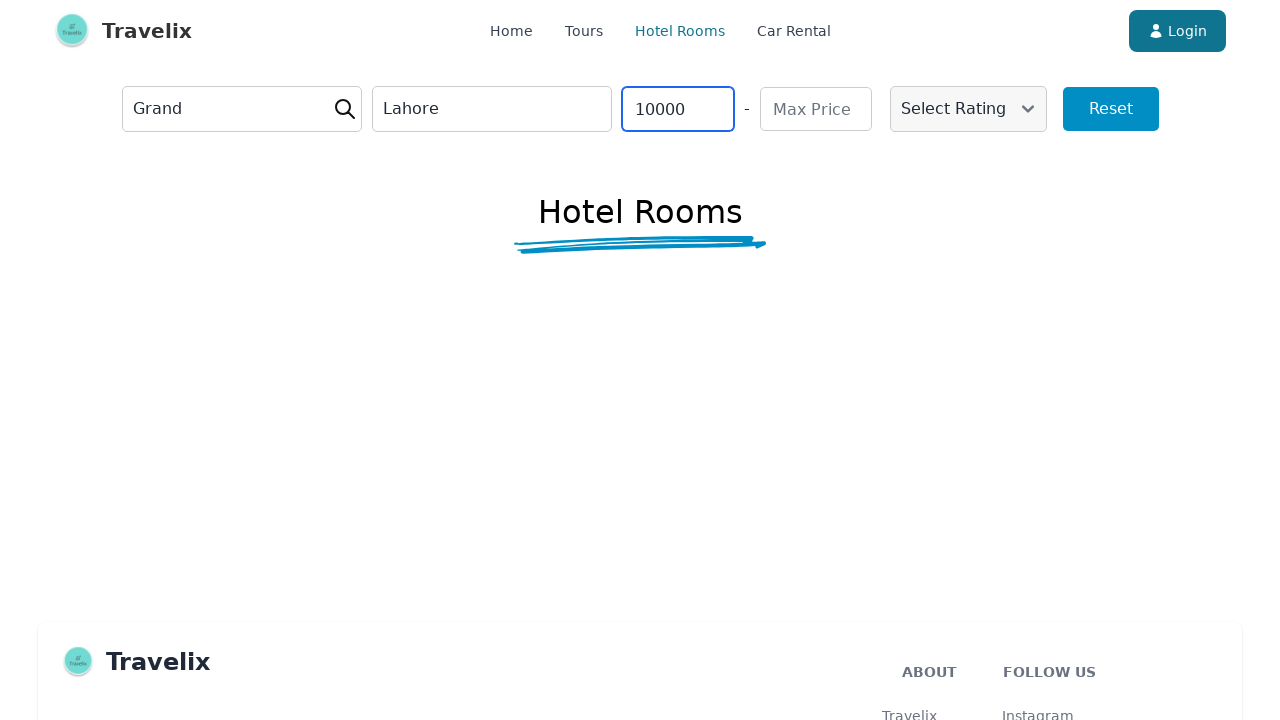

Filled maximum price filter with '20000' on input[placeholder='Max Price']
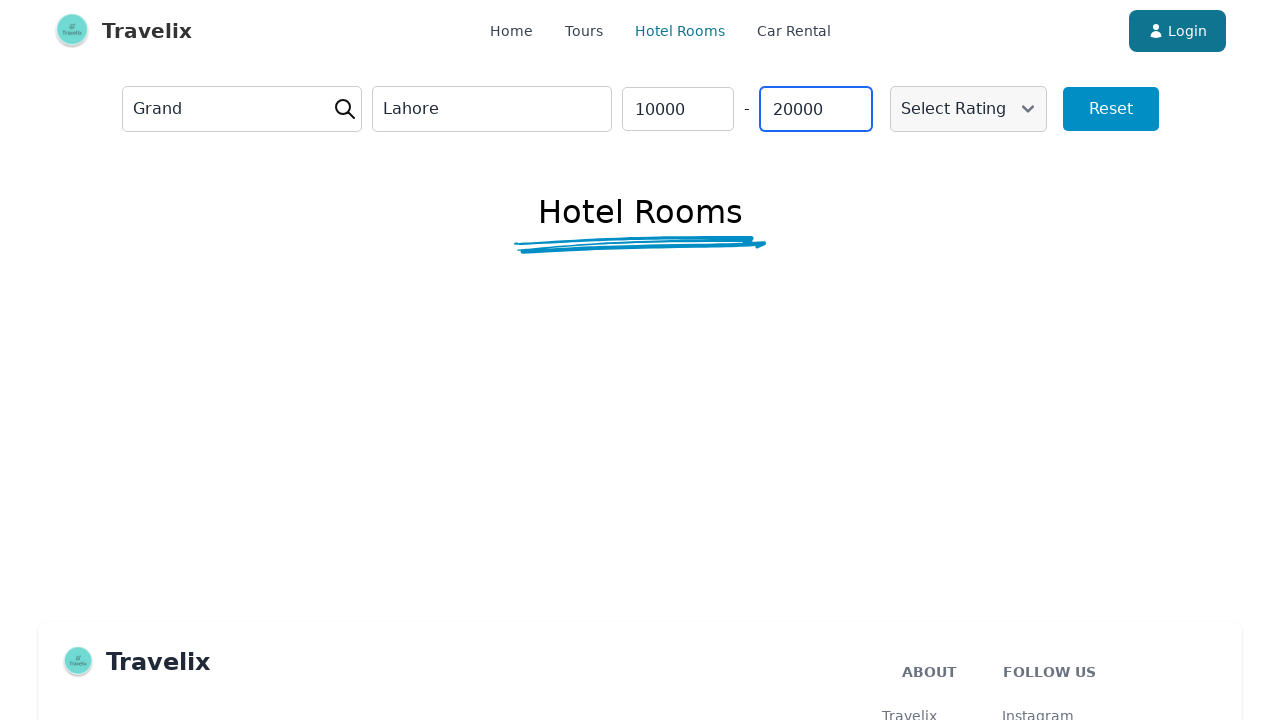

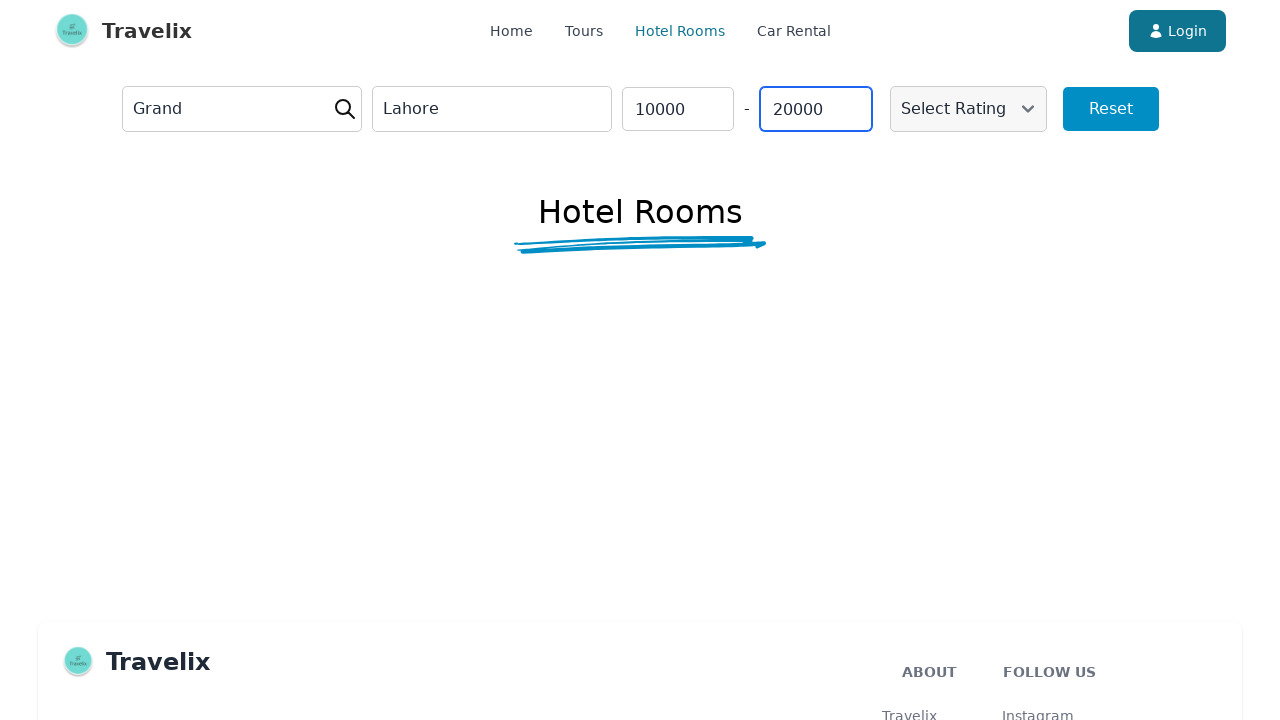